Tests button clicking with implicit wait, verifying the success message appears after clicking

Starting URL: http://suninjuly.github.io/wait2.html

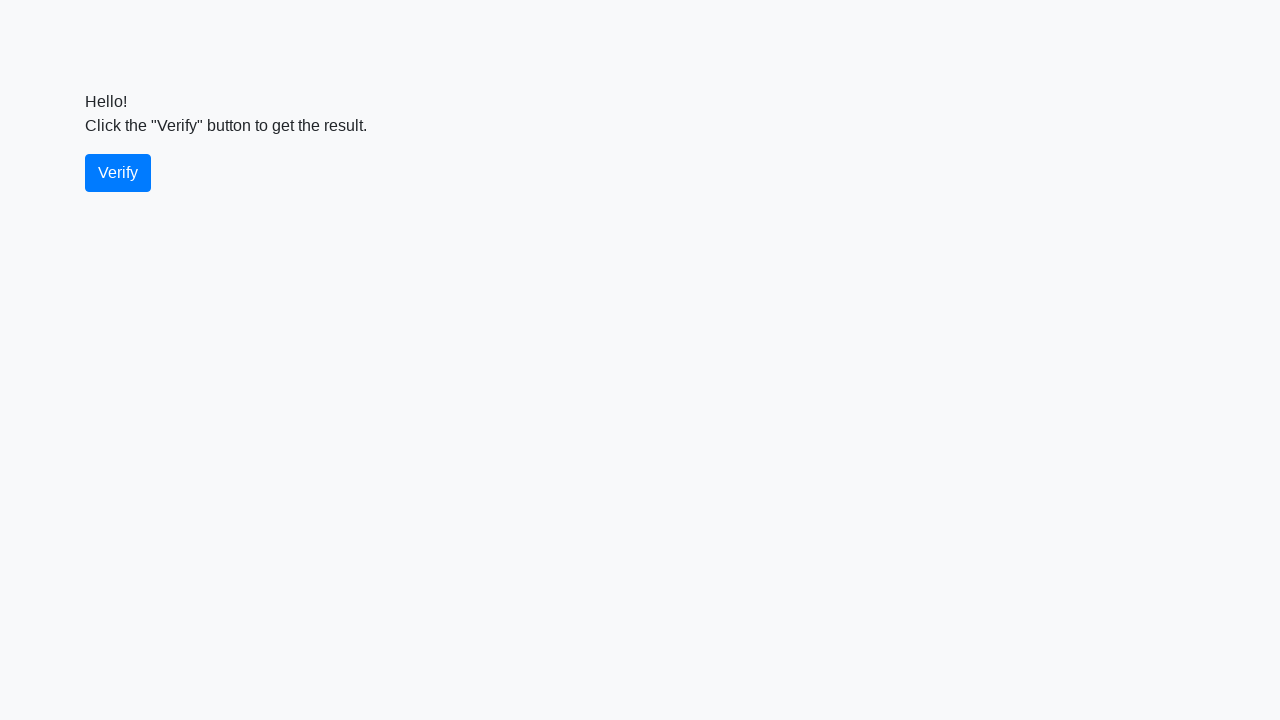

Navigated to http://suninjuly.github.io/wait2.html
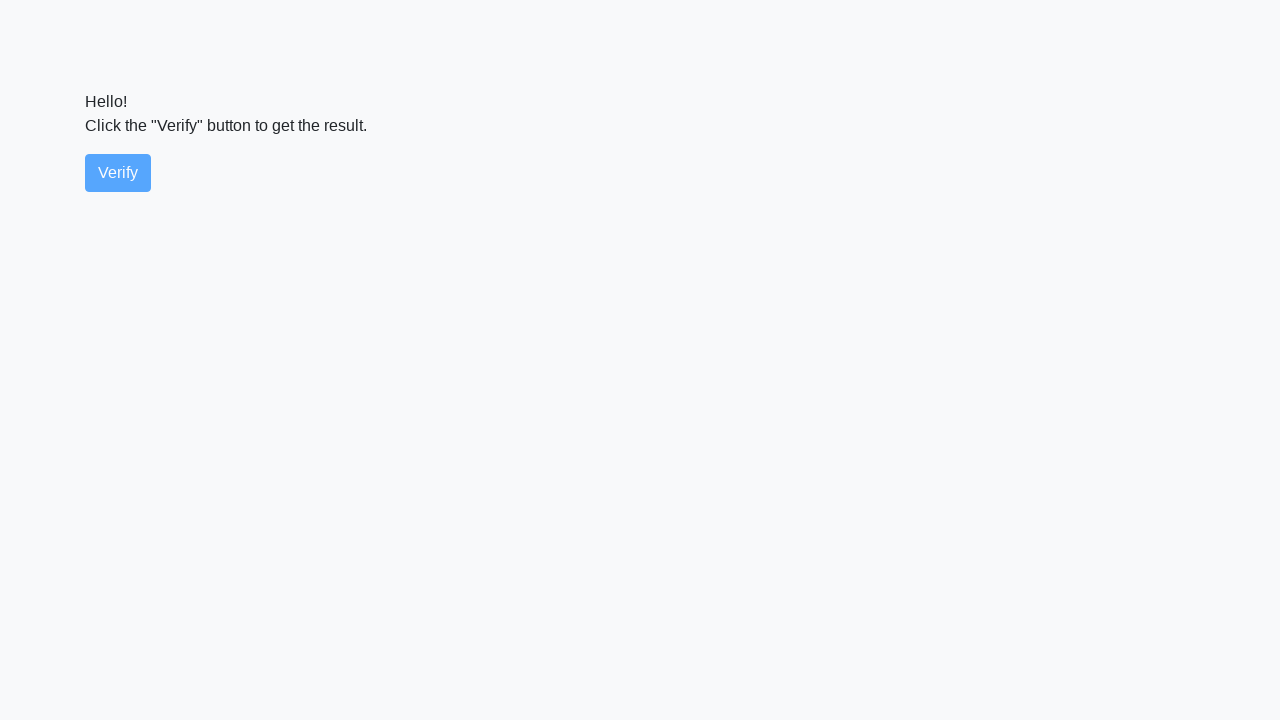

Clicked the verify button at (118, 173) on #verify
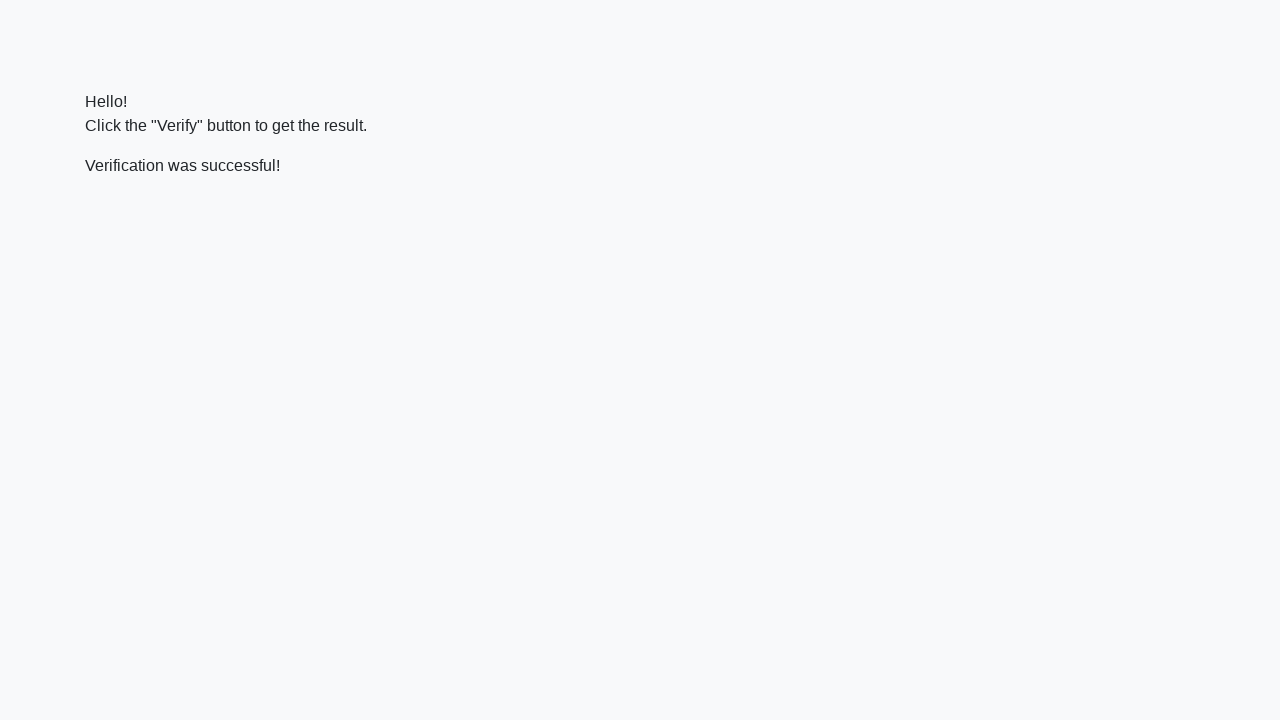

Success message appeared after clicking verify button
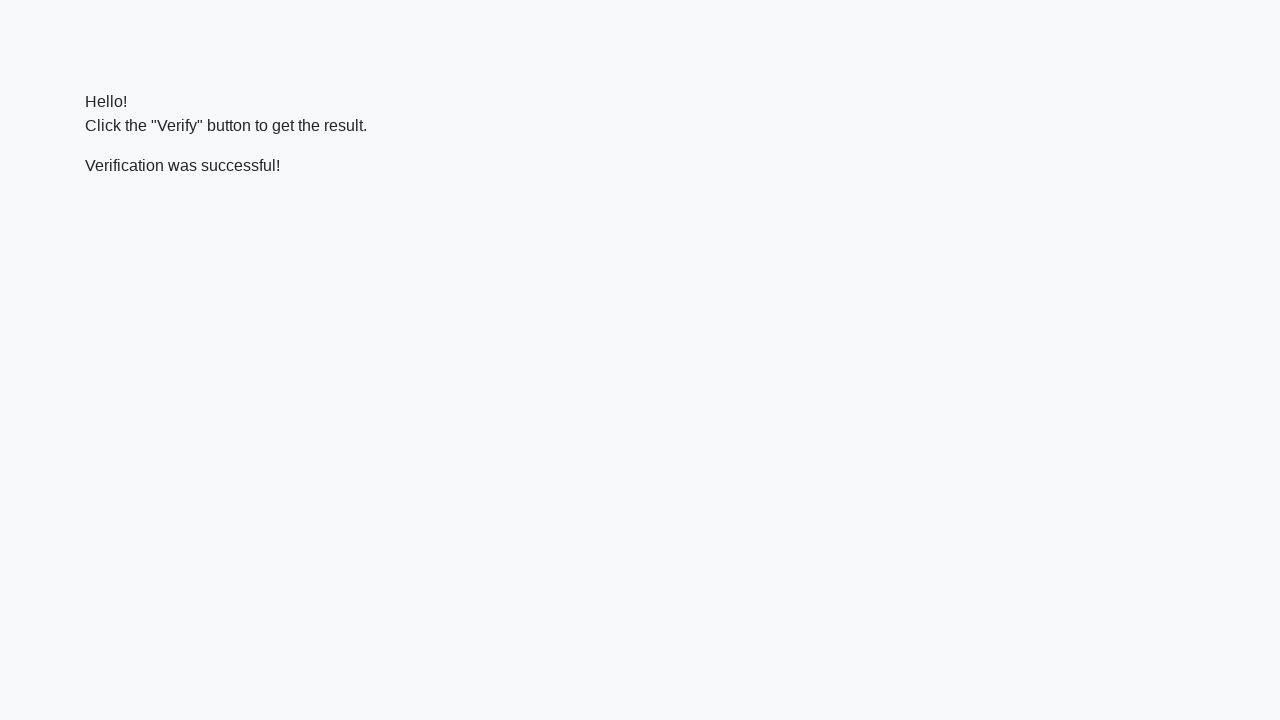

Located the success message element
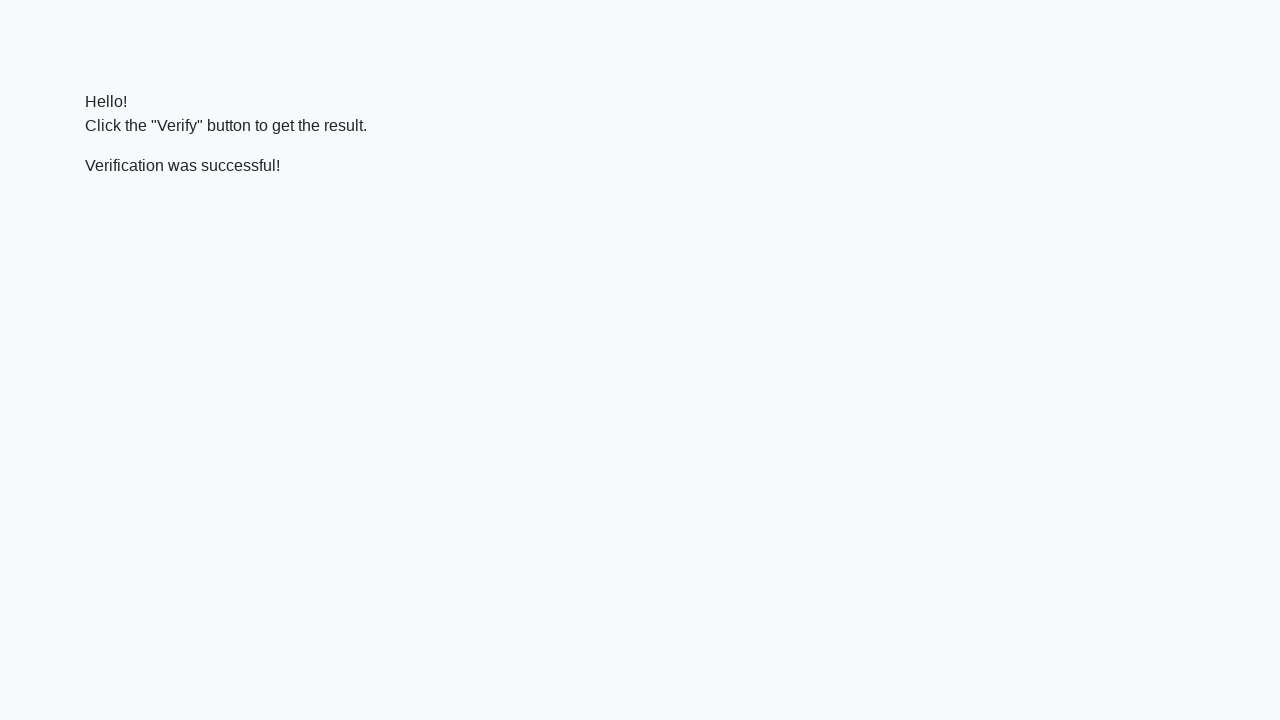

Verified that success message contains 'successful'
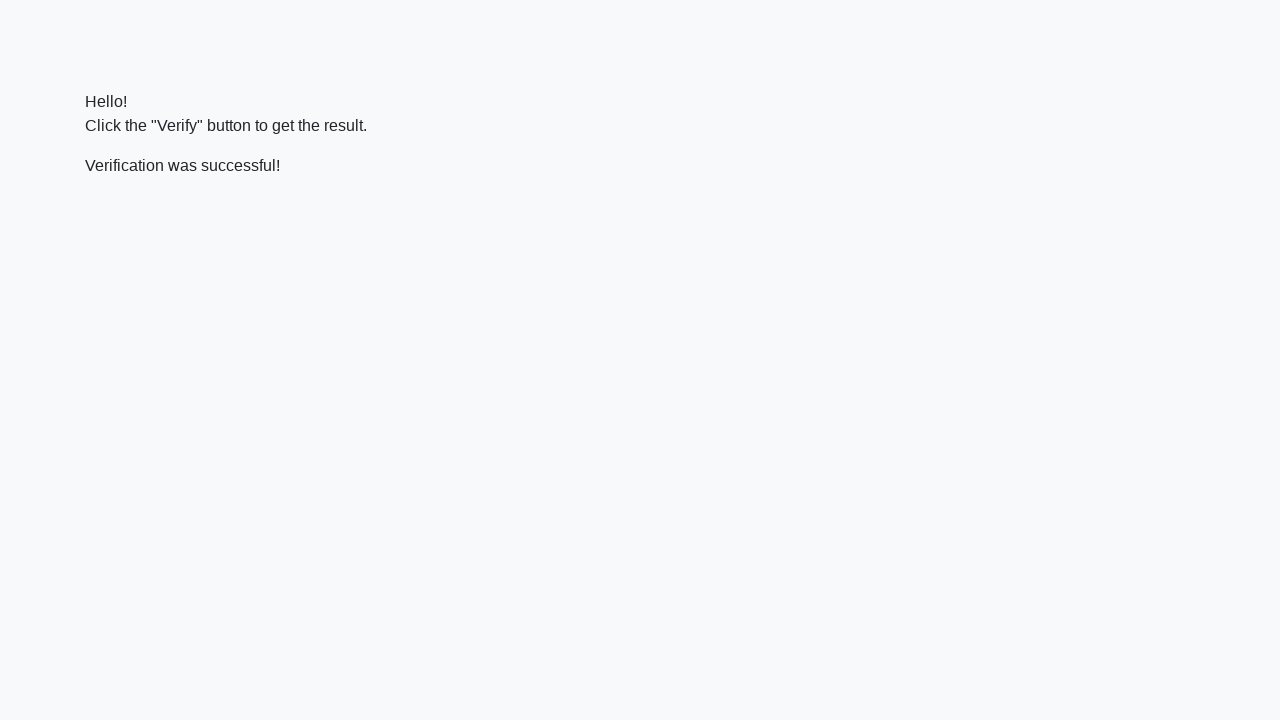

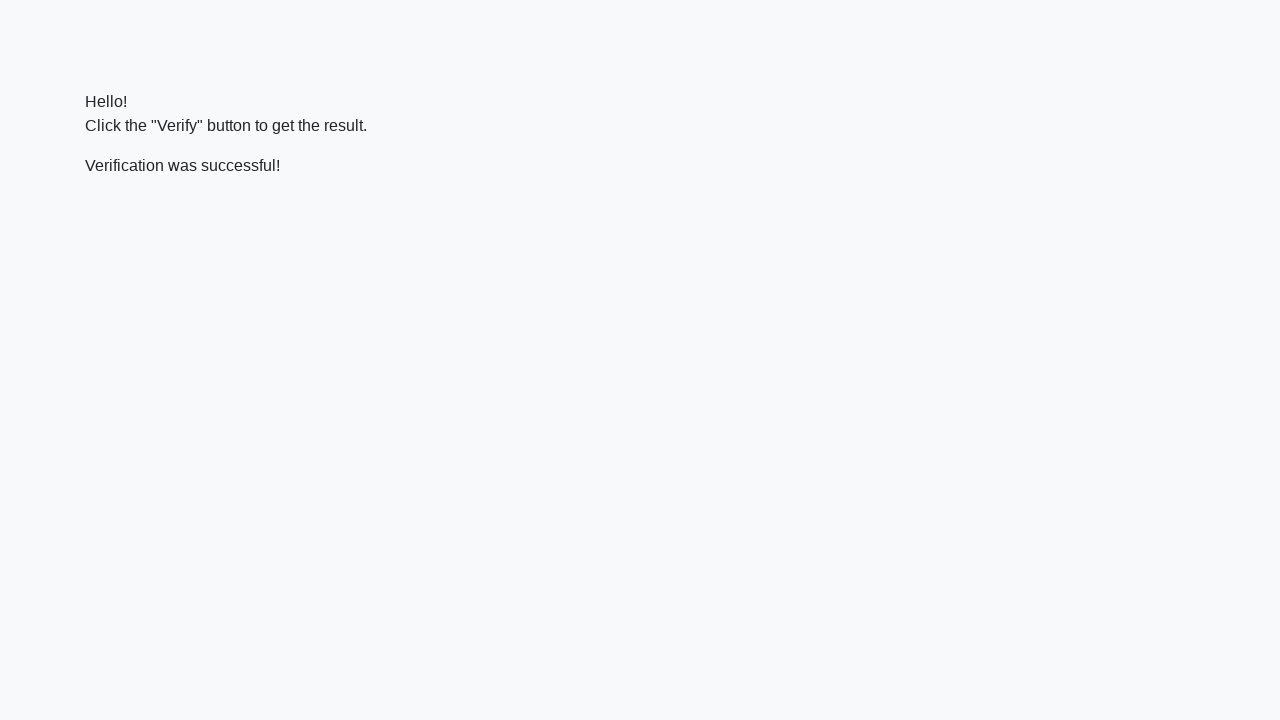